Searches for "mac" products and verifies that 4 products are displayed in the search results

Starting URL: http://opencart.abstracta.us/

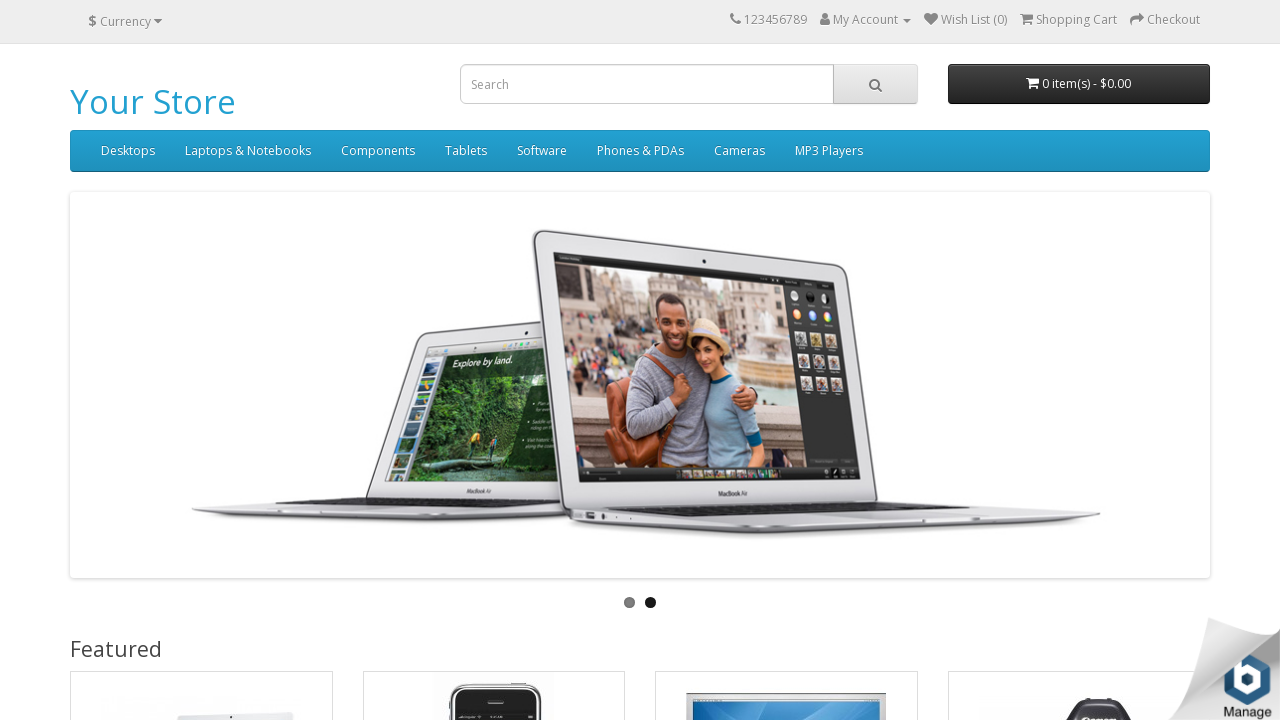

Filled search field with 'mac' on input[name='search']
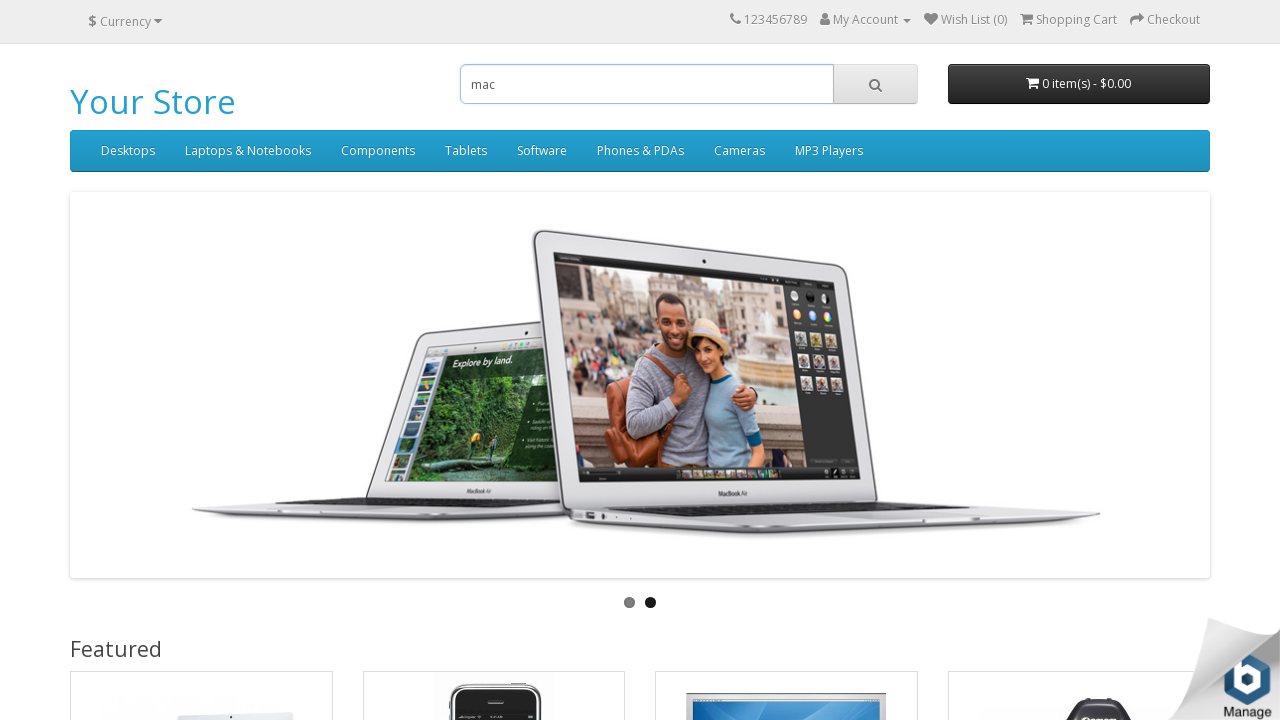

Clicked search button to search for 'mac' products at (875, 84) on button[type='button'][class='btn btn-default btn-lg']
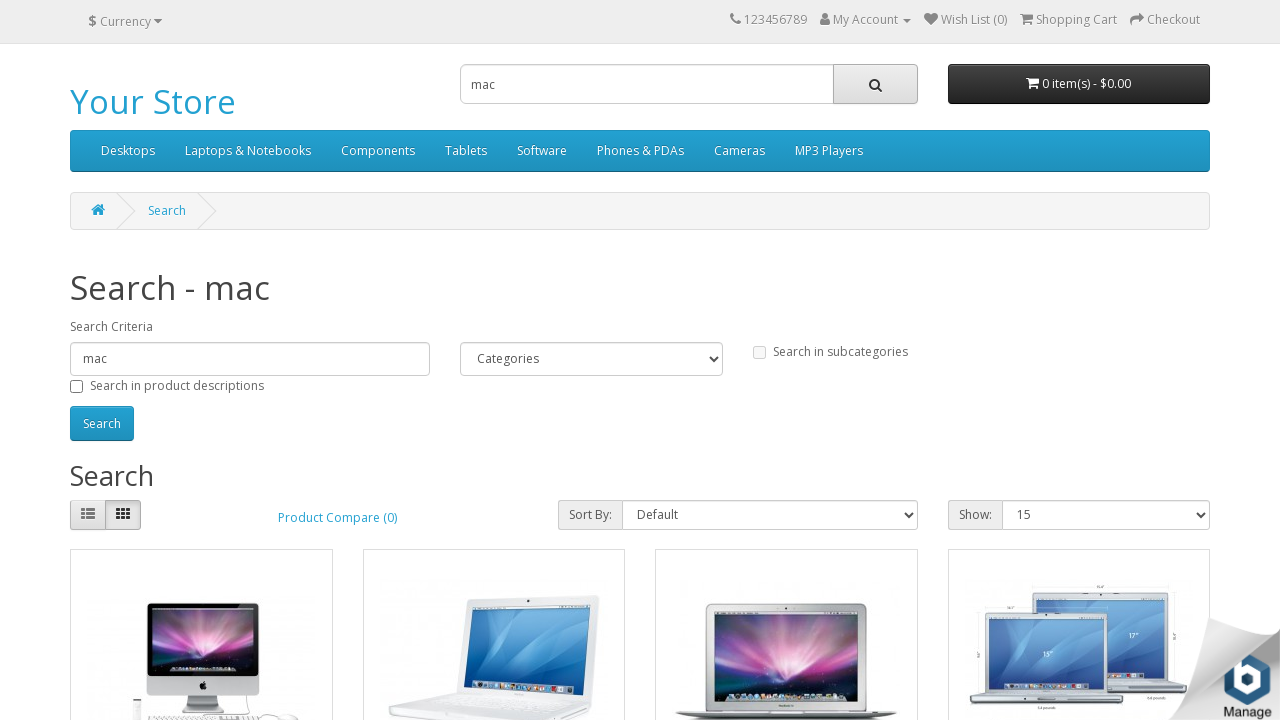

Waited for product results to load
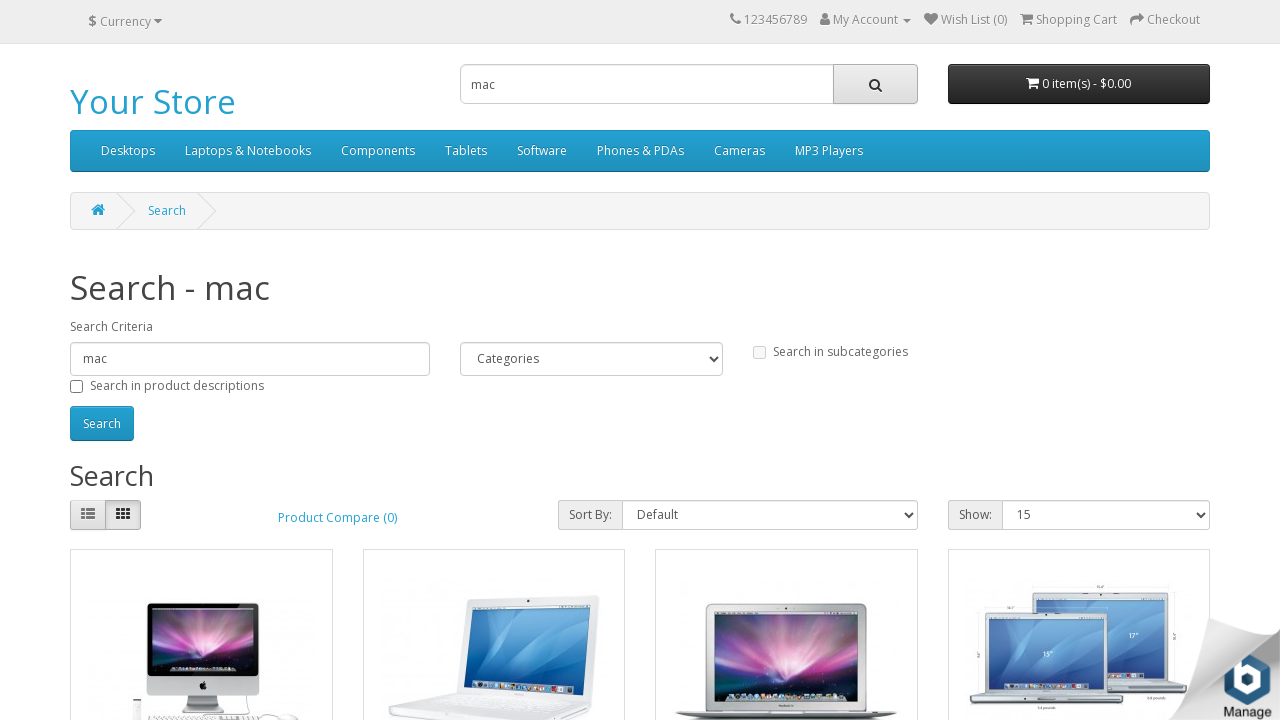

Found 4 products in search results
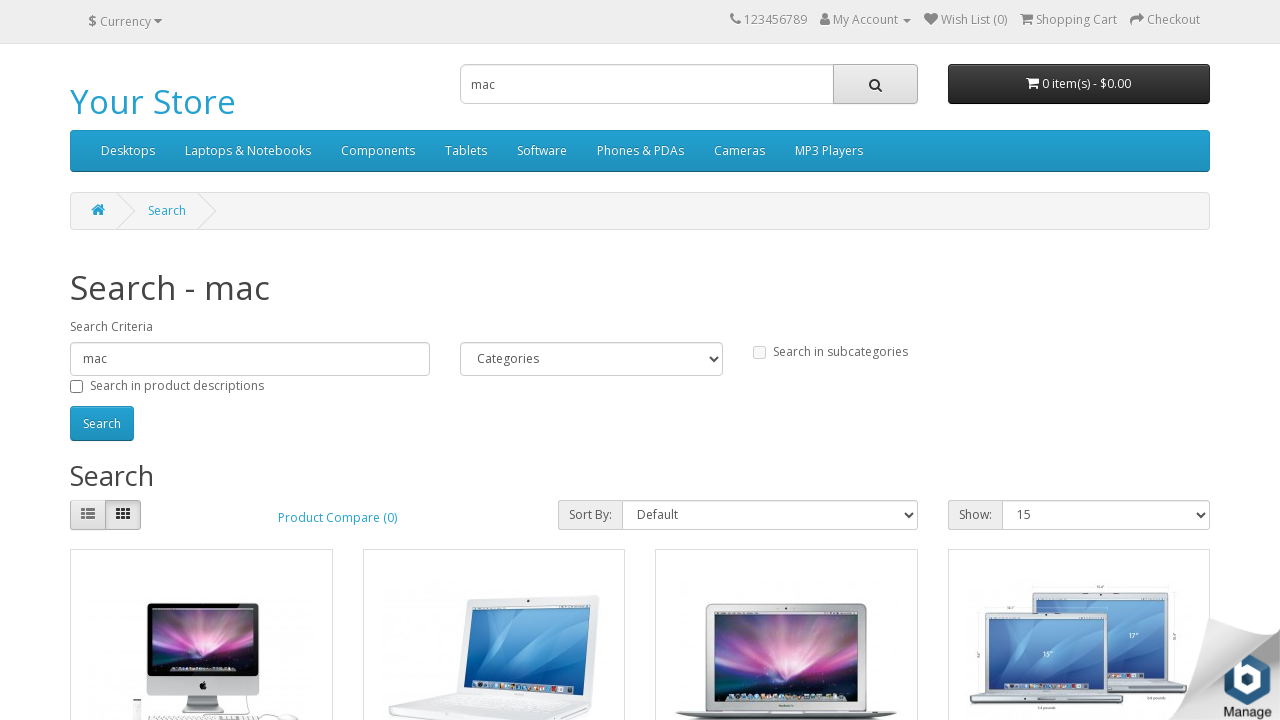

Verified that exactly 4 products are displayed
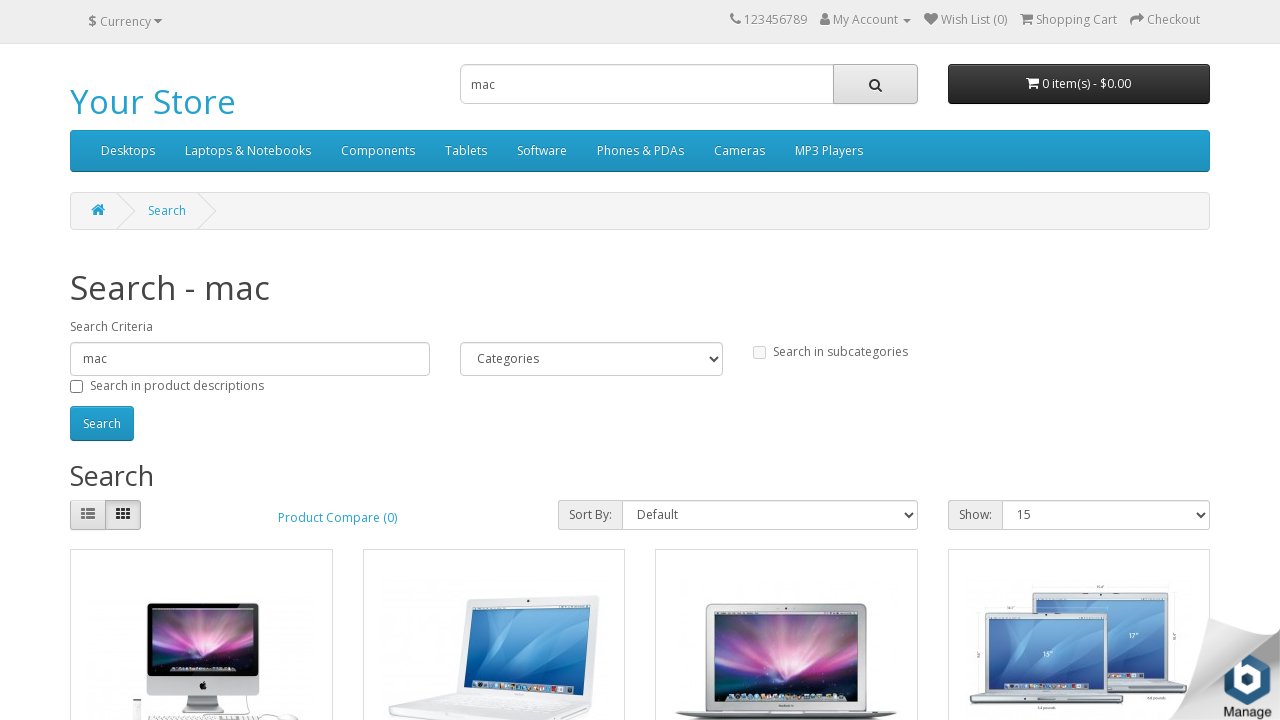

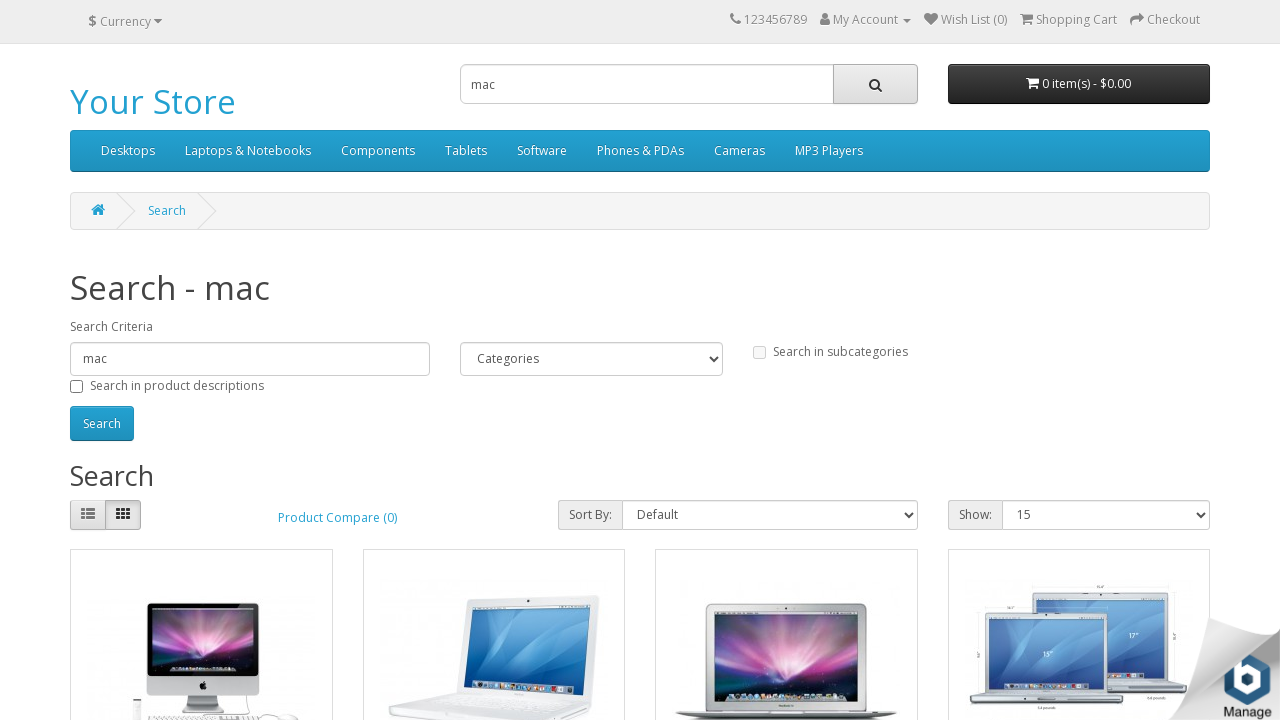